Tests dynamic controls by clicking the enable button and verifying the input field becomes enabled with appropriate message

Starting URL: https://the-internet.herokuapp.com/dynamic_controls

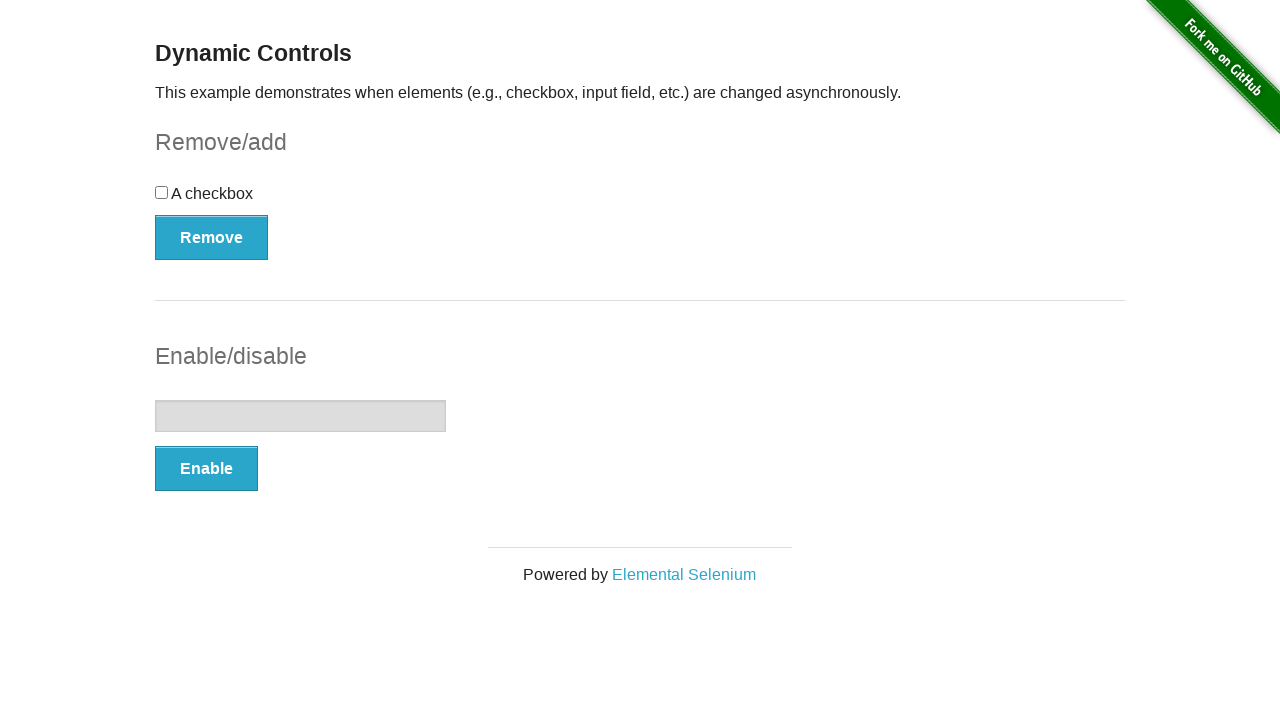

Clicked the enable button for input field at (206, 469) on #input-example>button
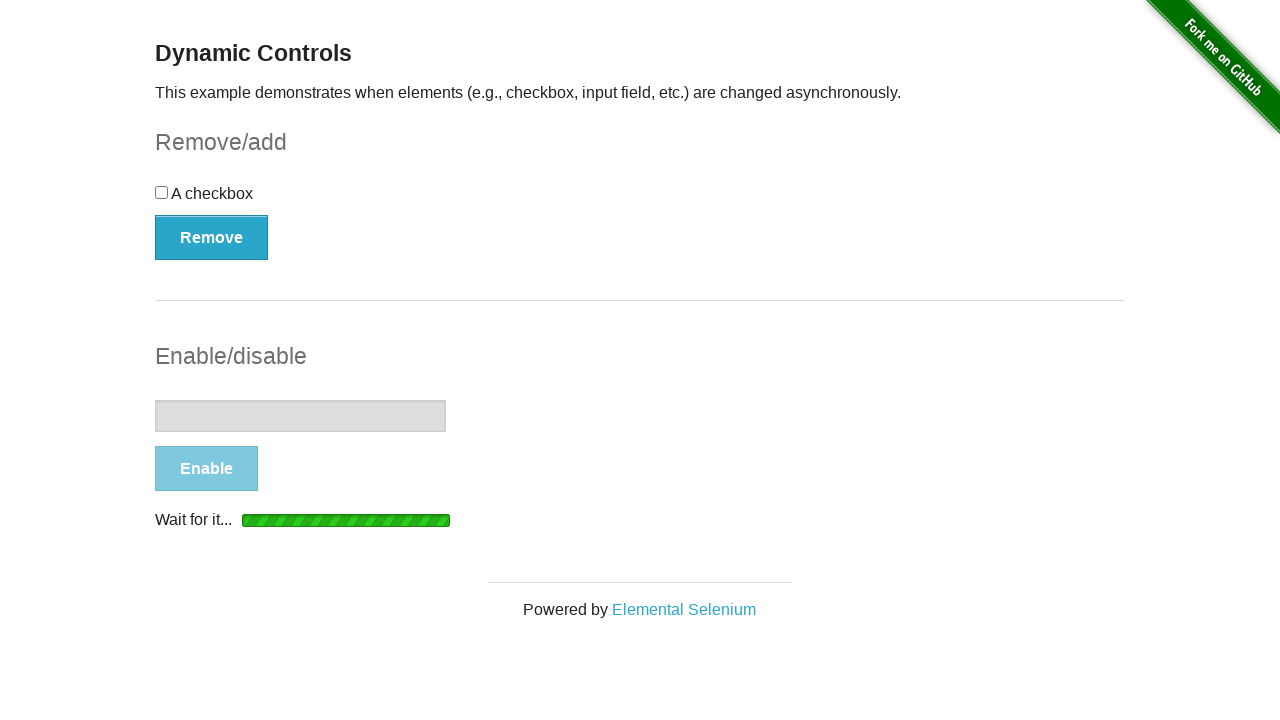

Waited for enable message to appear
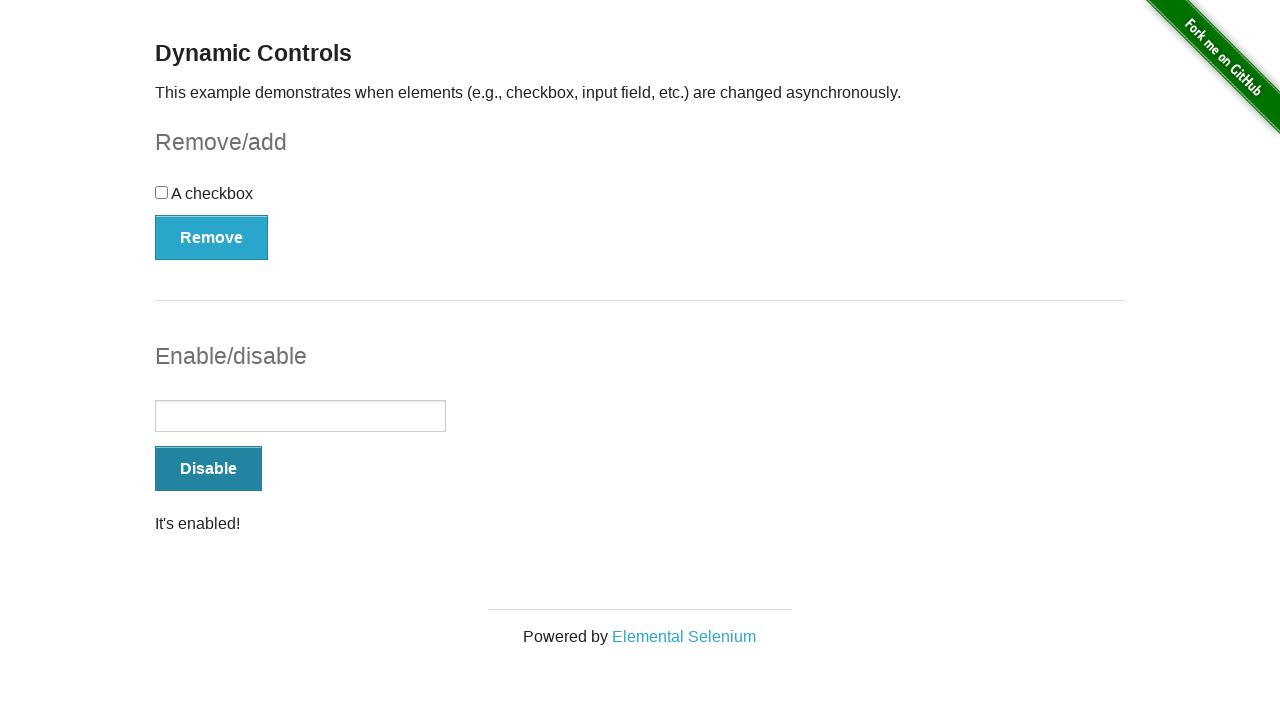

Retrieved enable message text content
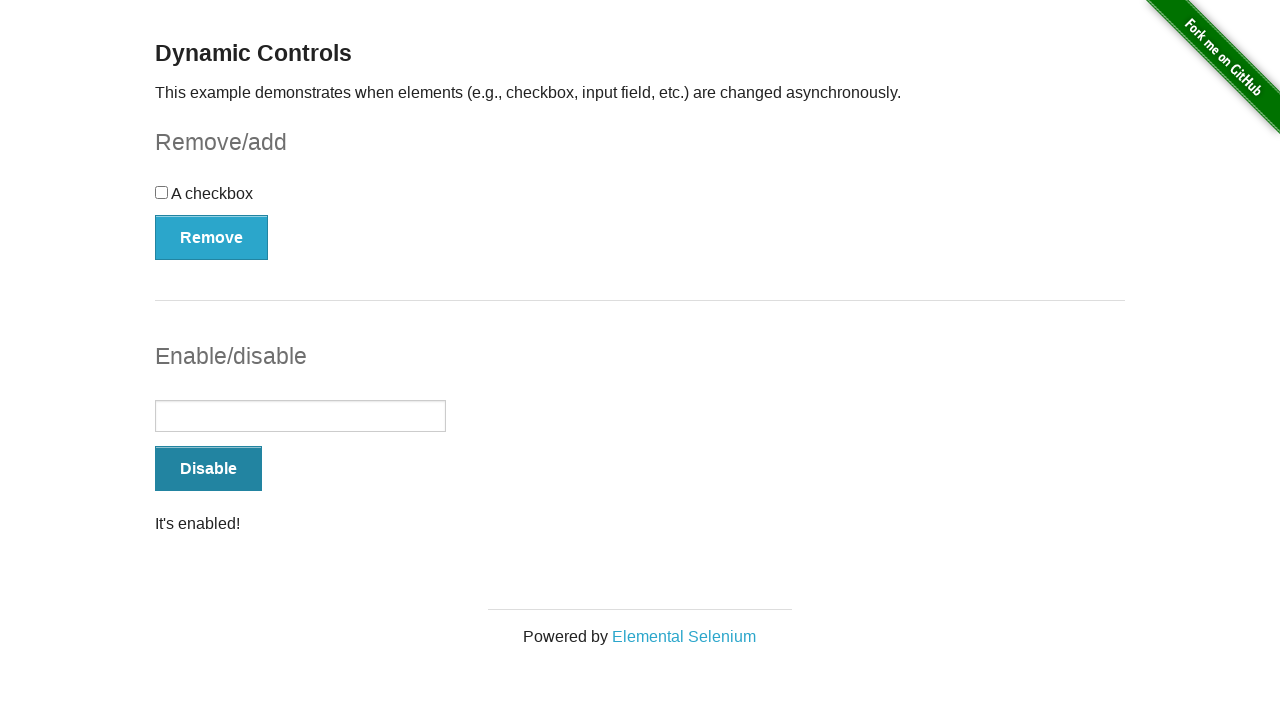

Verified message text is 'It's enabled!'
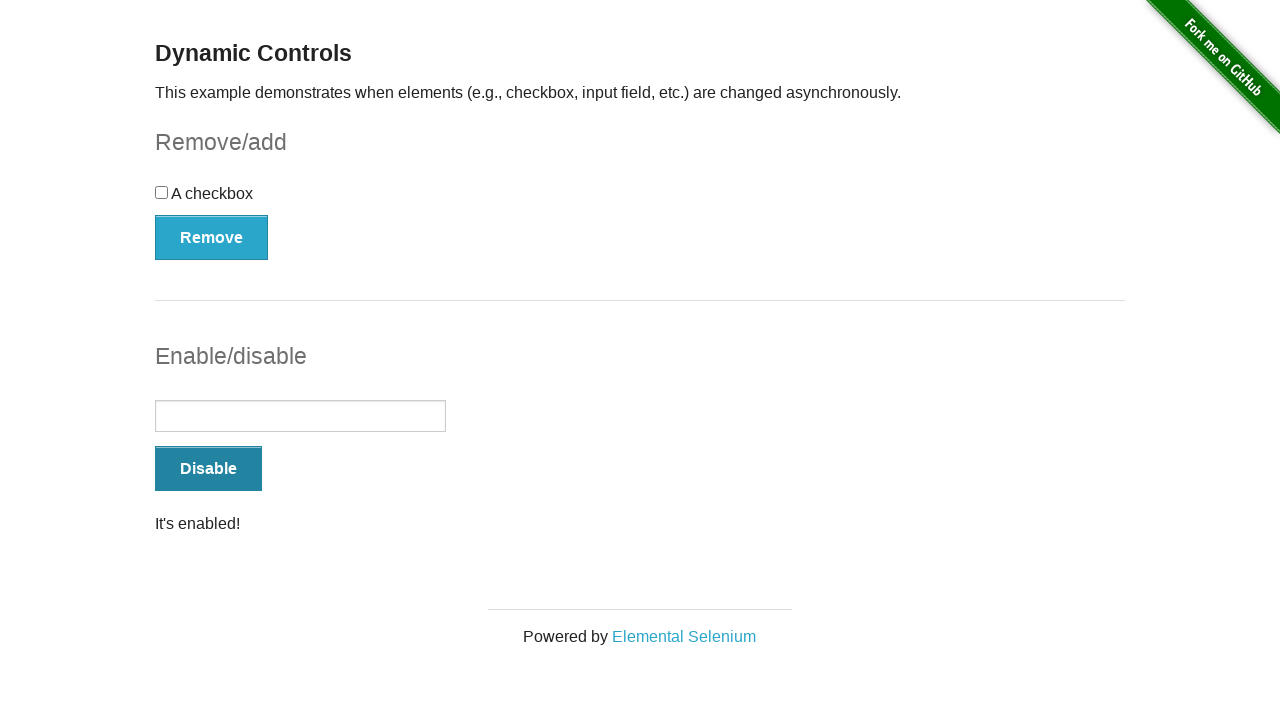

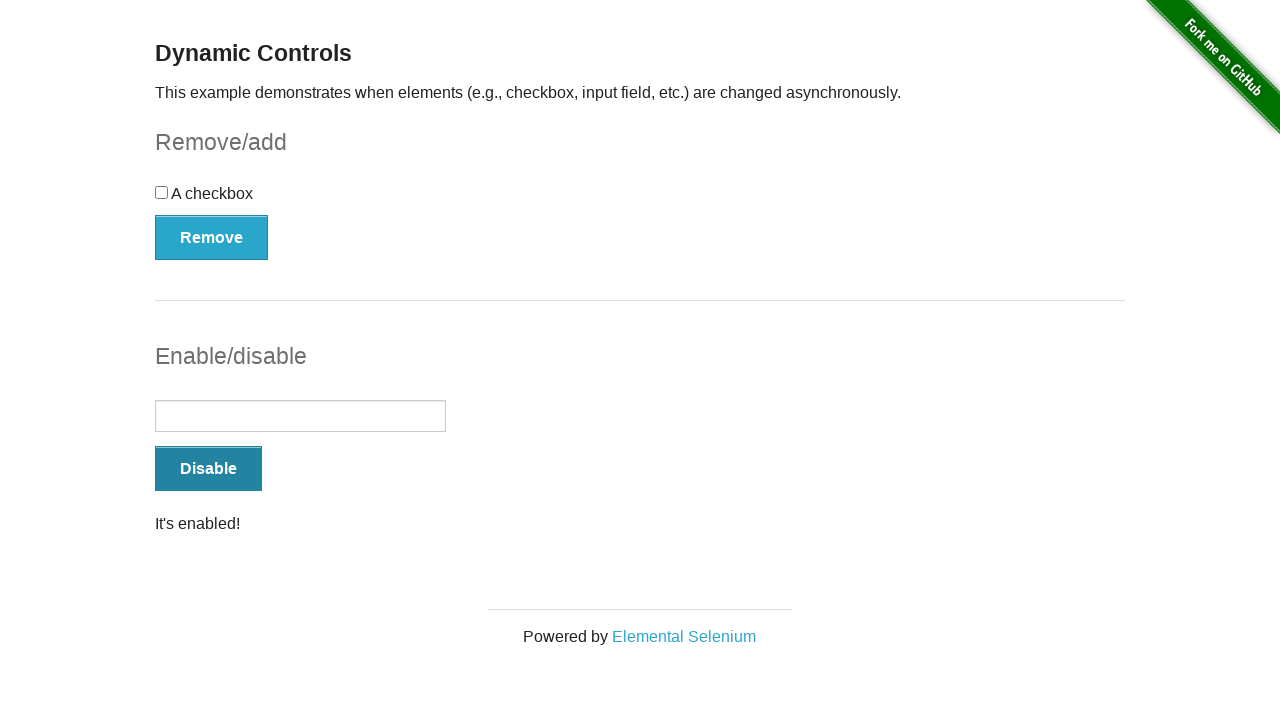